Navigates to a test page, clicks on a Checkbox link in the navigation, and then selects a soccer checkbox option

Starting URL: http://test.rubywatir.com/index.php

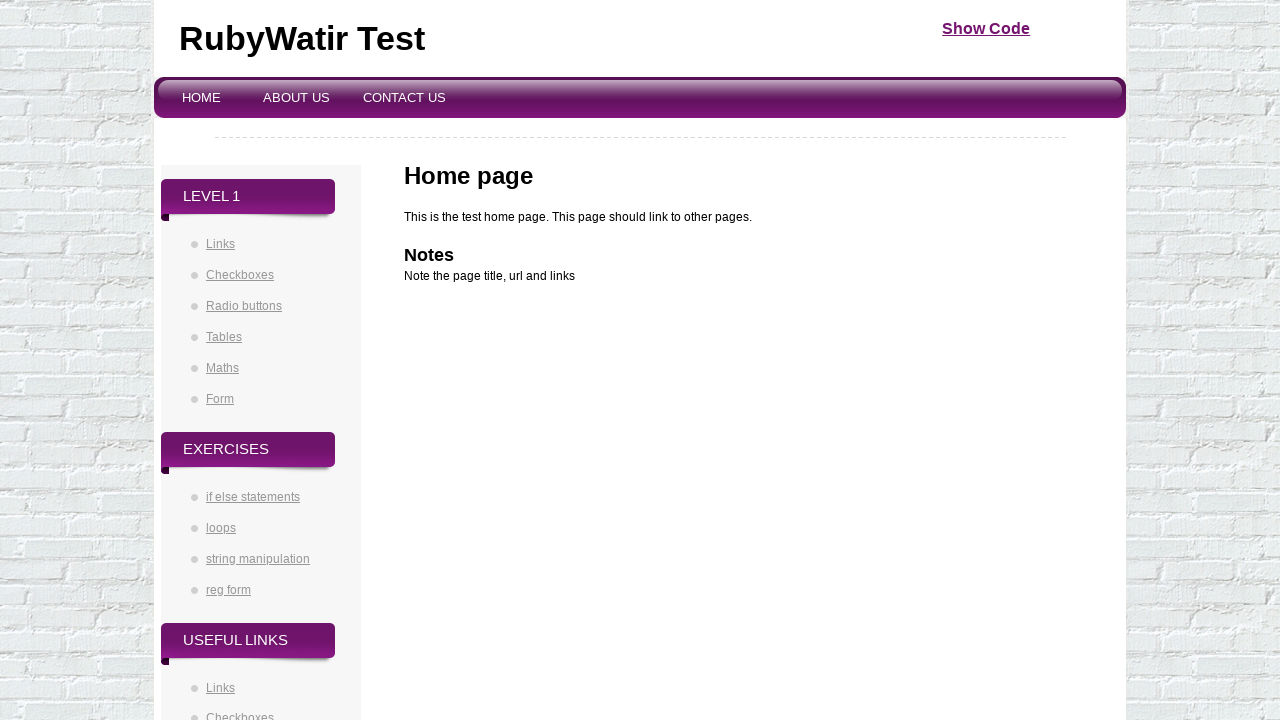

Navigated to test page at http://test.rubywatir.com/index.php
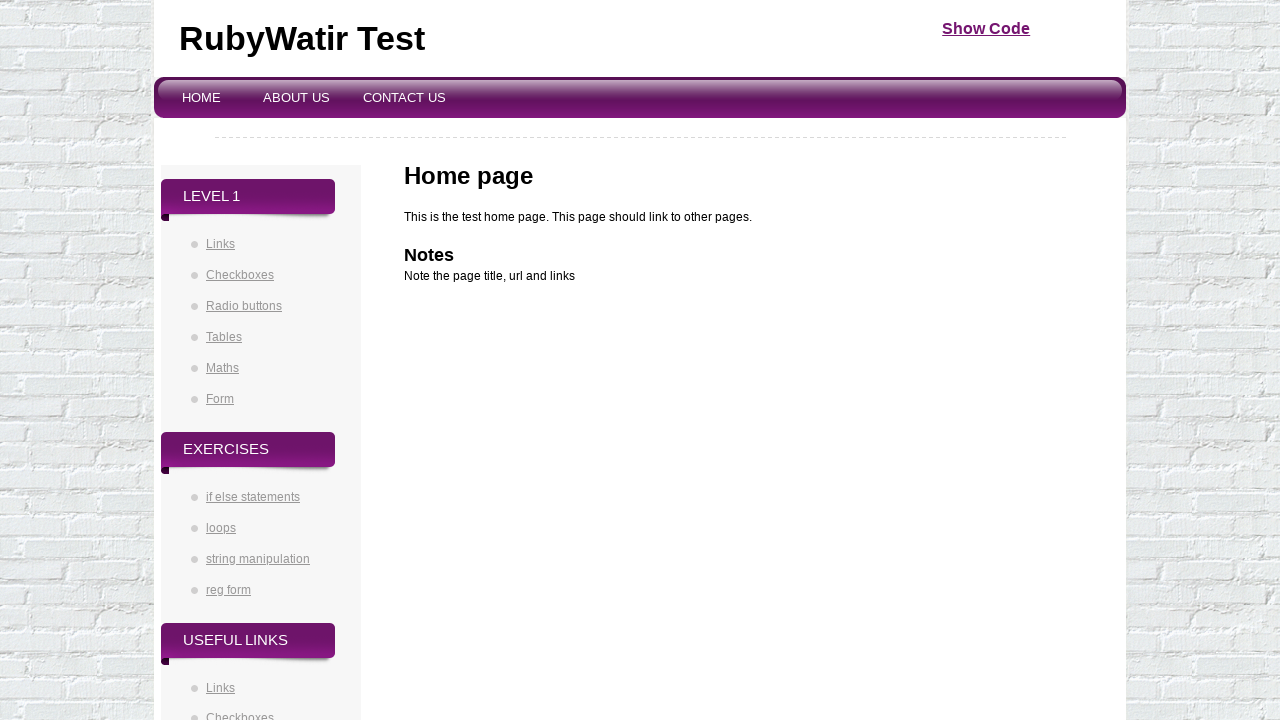

Clicked on Checkbox link in navigation at (240, 275) on xpath=//div[@id='recent4']/ul/li[2]/a
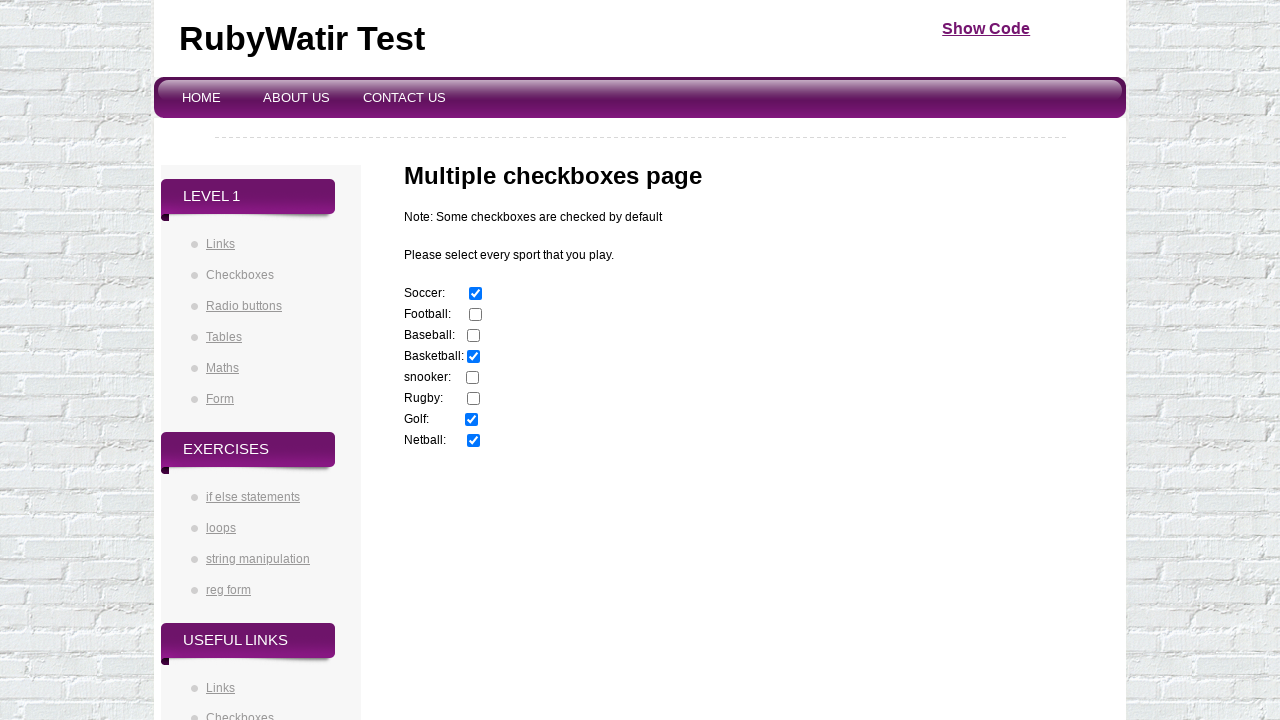

Soccer checkbox became visible
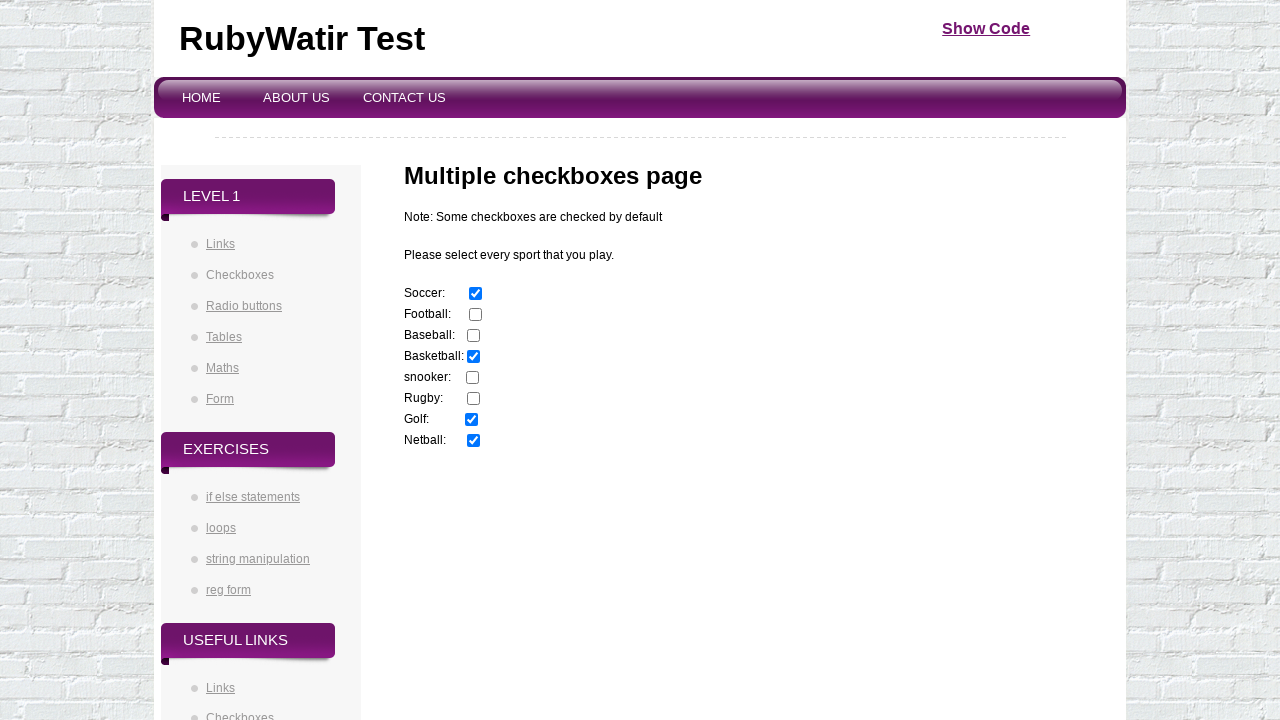

Clicked on soccer checkbox option at (476, 294) on xpath=//input[@value='soccer']
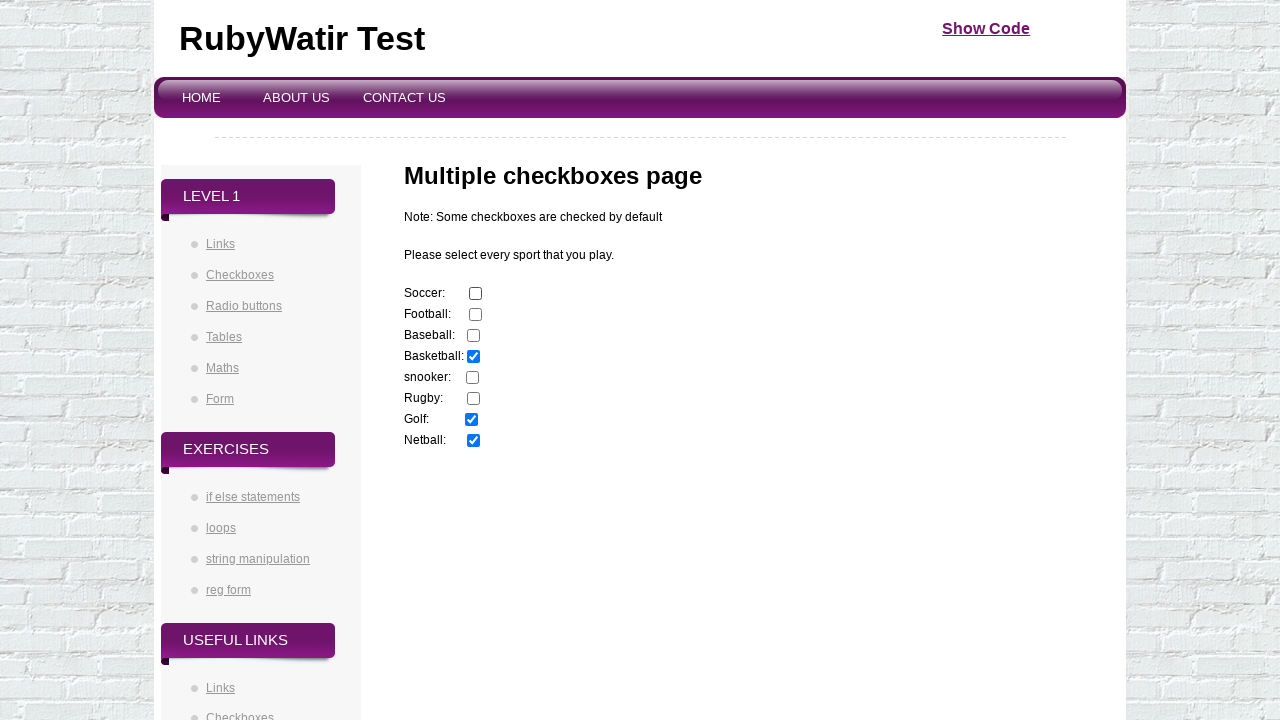

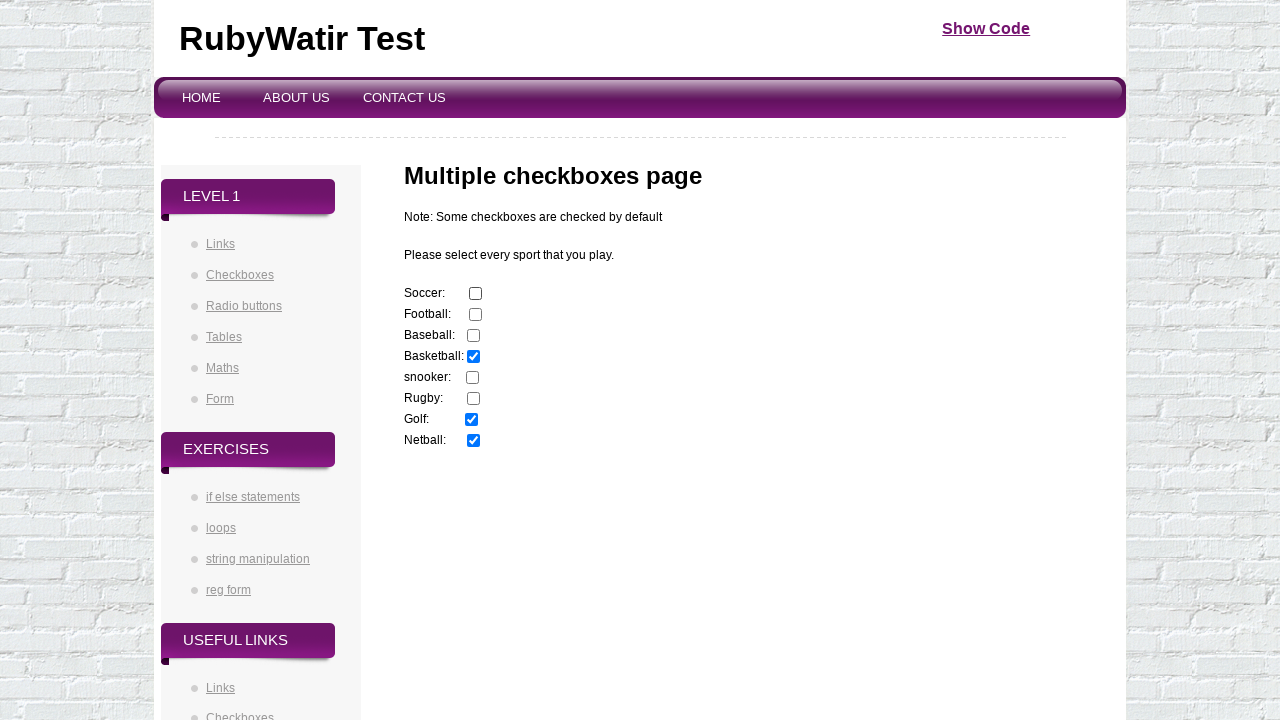